Clicks on the Essays link and verifies the page theme changes to dark mode

Starting URL: https://thecreativeindependent.com

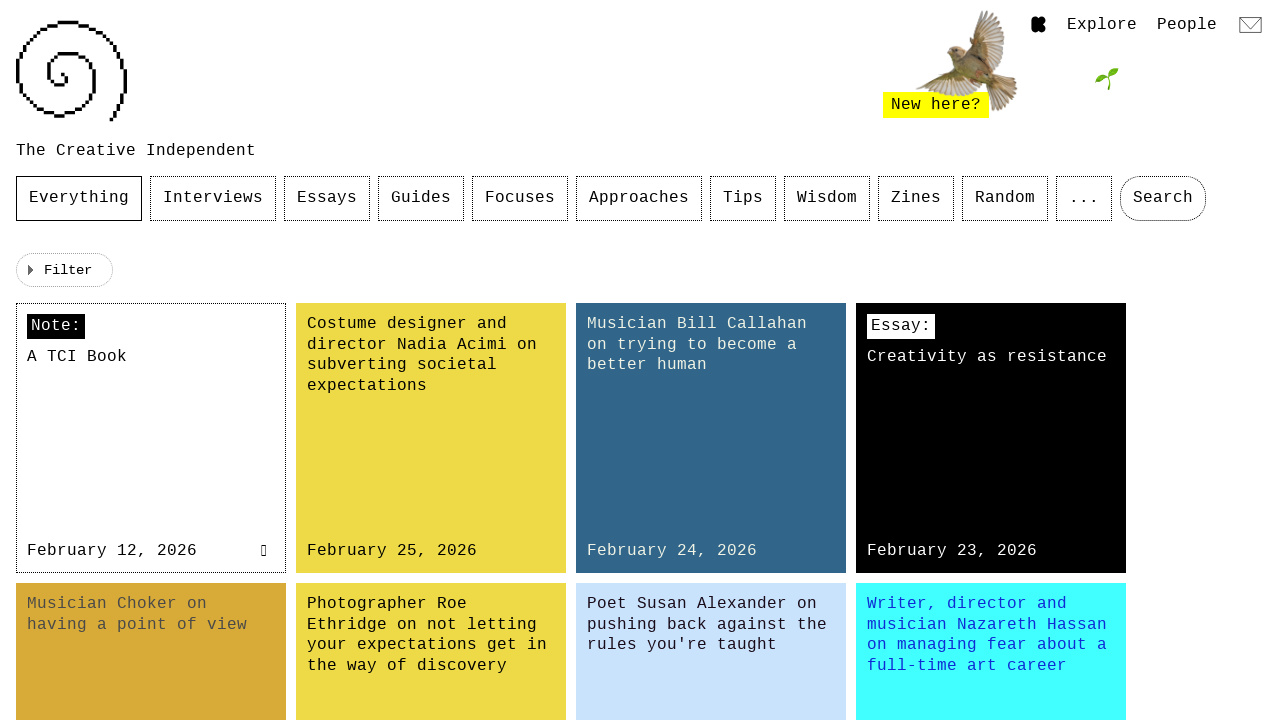

Clicked on Essays link at (327, 199) on text=Essays
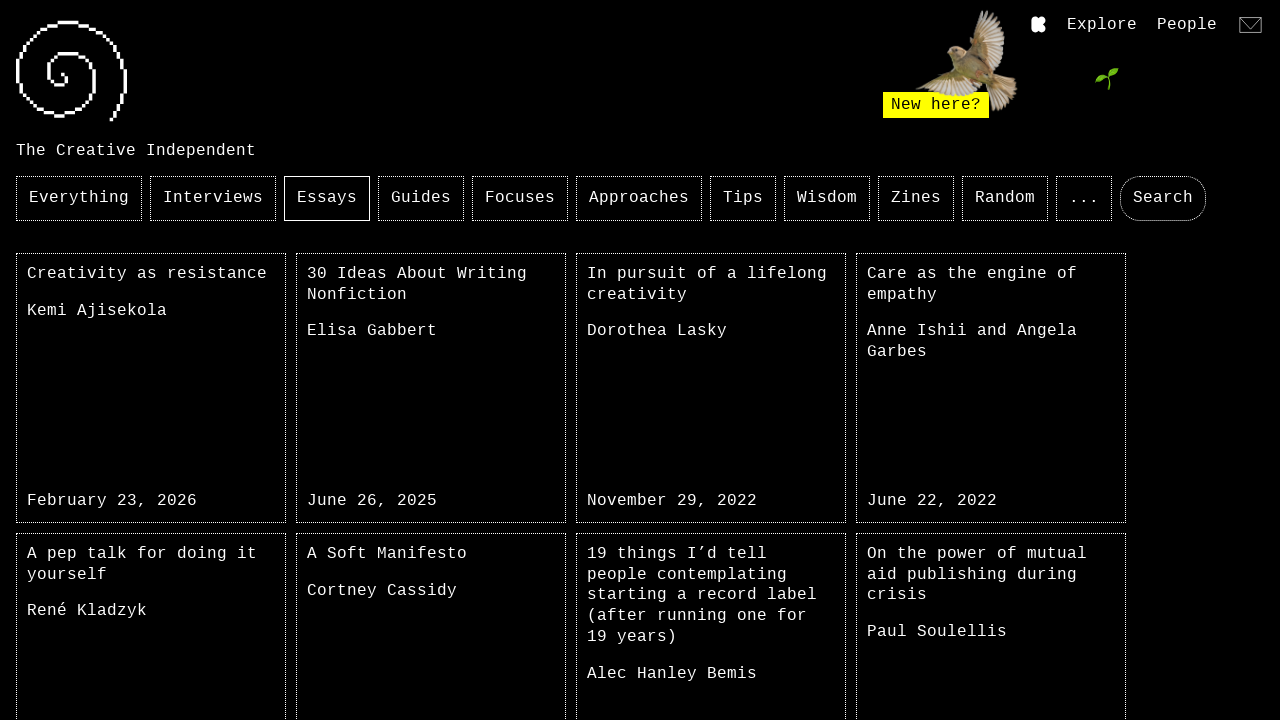

Located html element
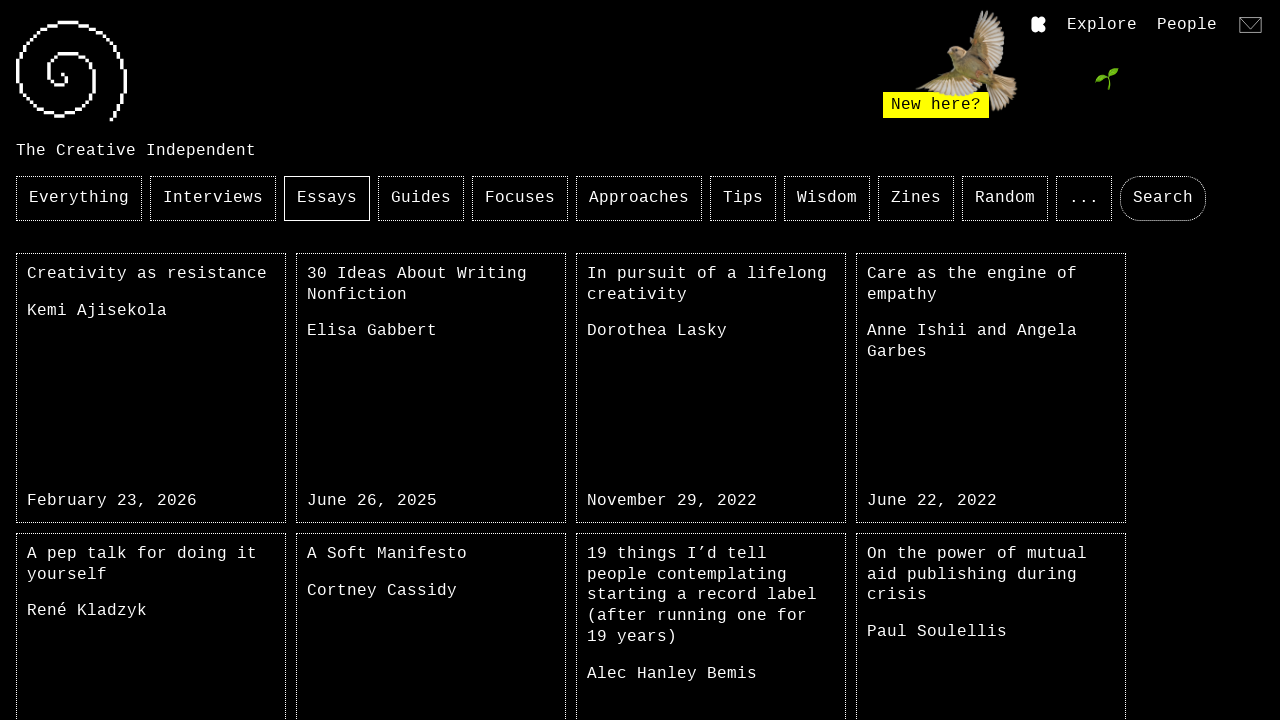

Verified page theme changed to dark mode
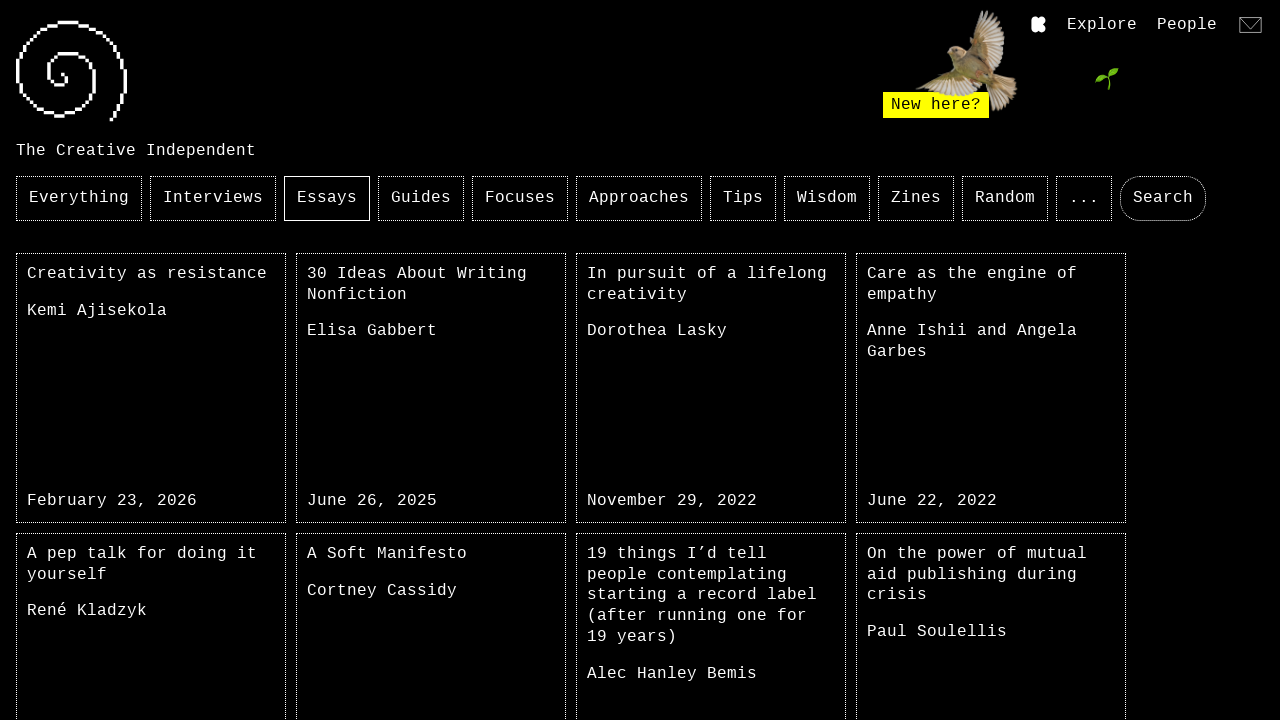

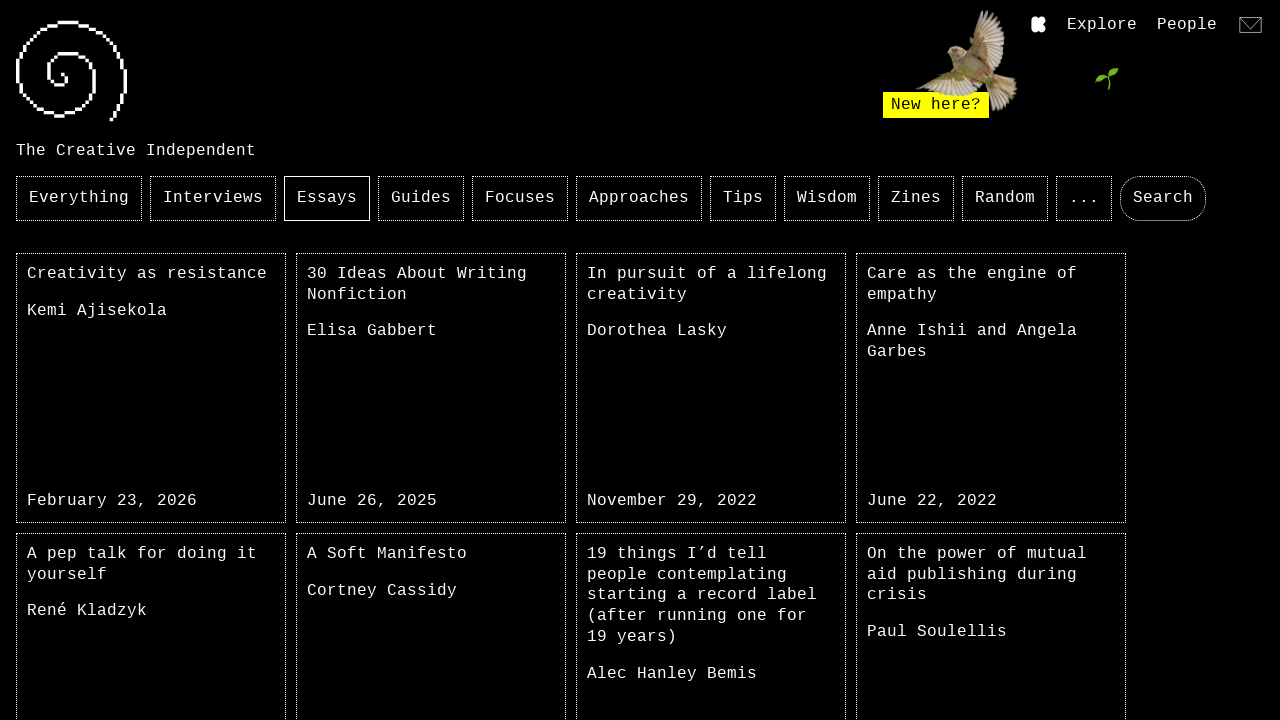